Tests browser tab switching functionality by opening multiple tabs, navigating between them, and performing a YouTube search in the second tab

Starting URL: https://saucelabs.com/request-demo

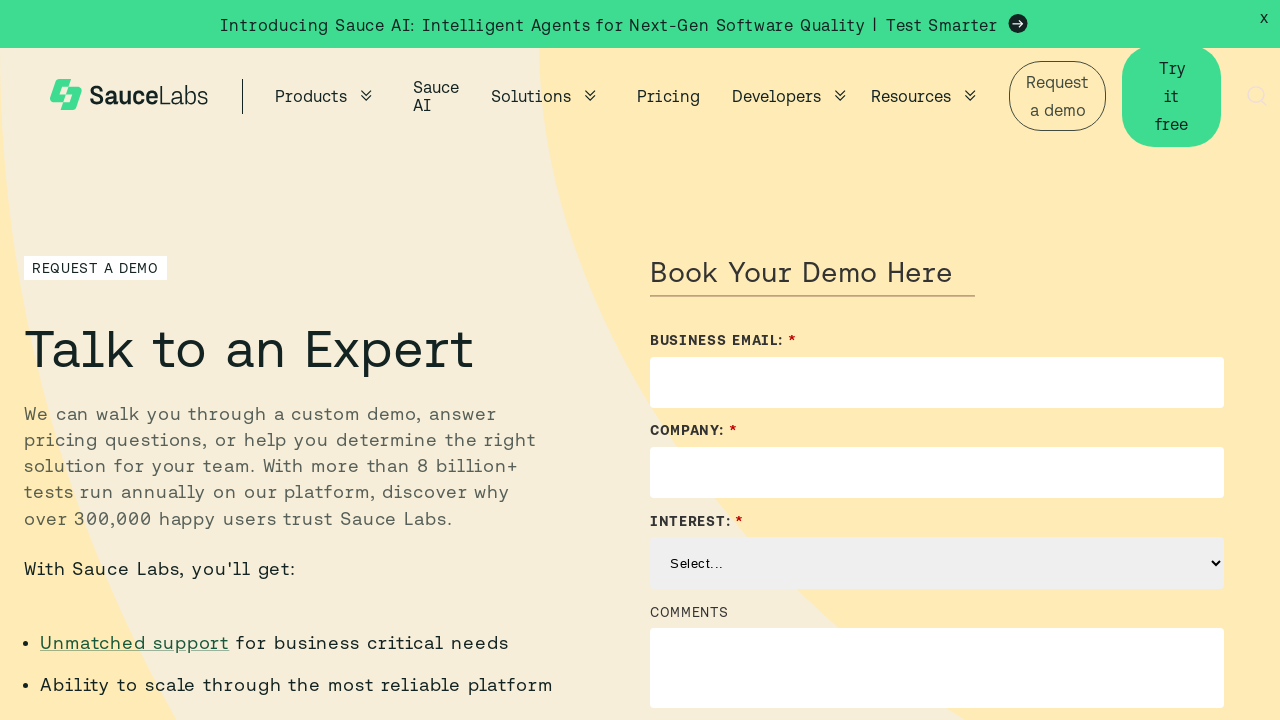

Stored reference to original tab (saucelabs.com/request-demo)
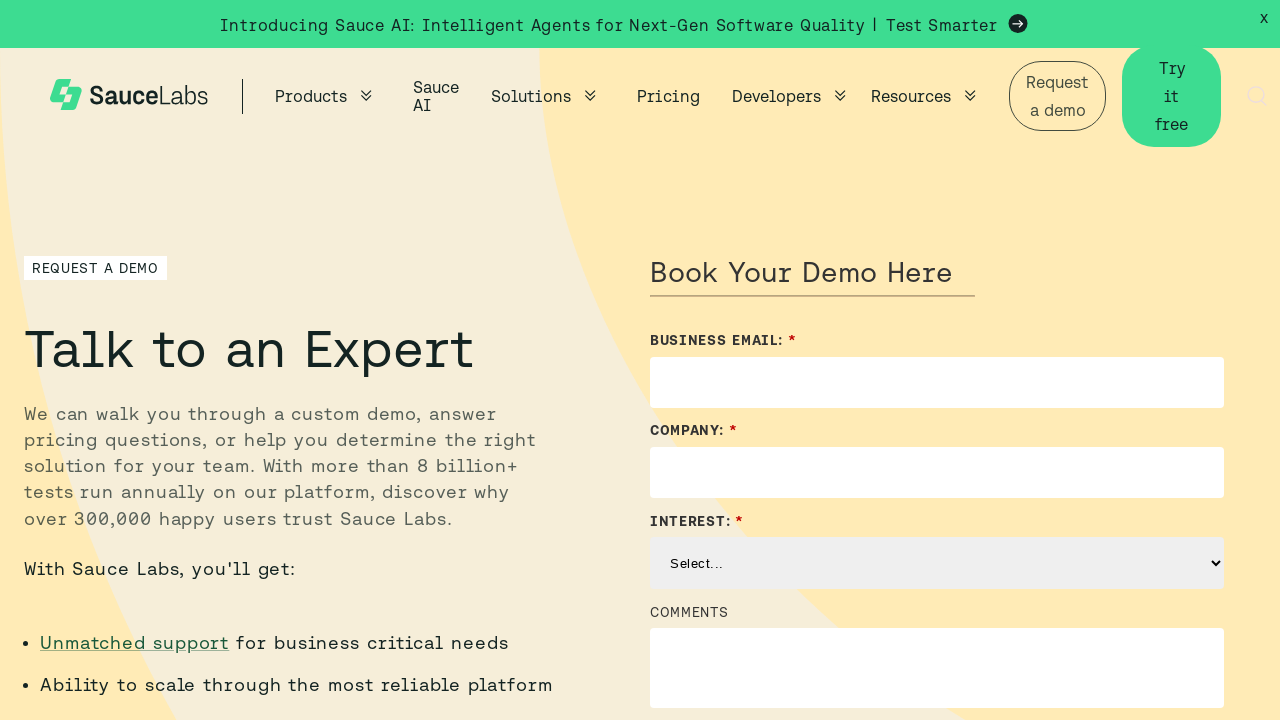

Opened new browser tab
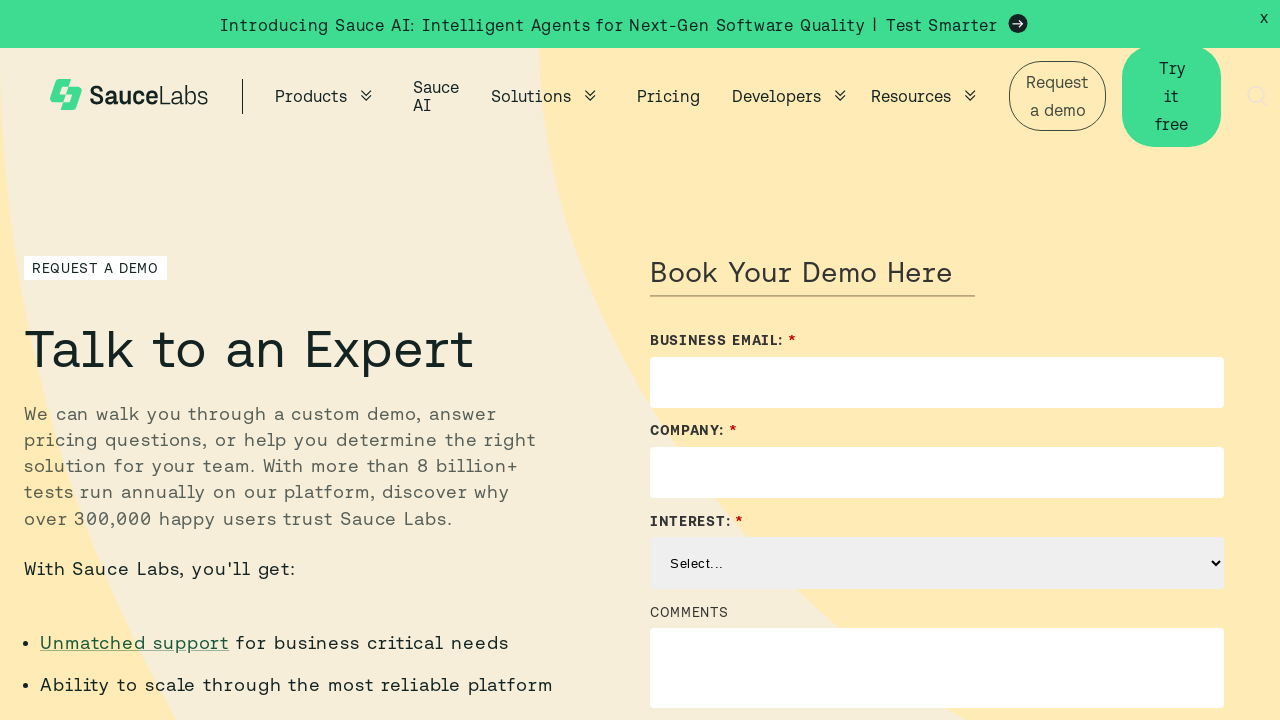

Navigated new tab to YouTube
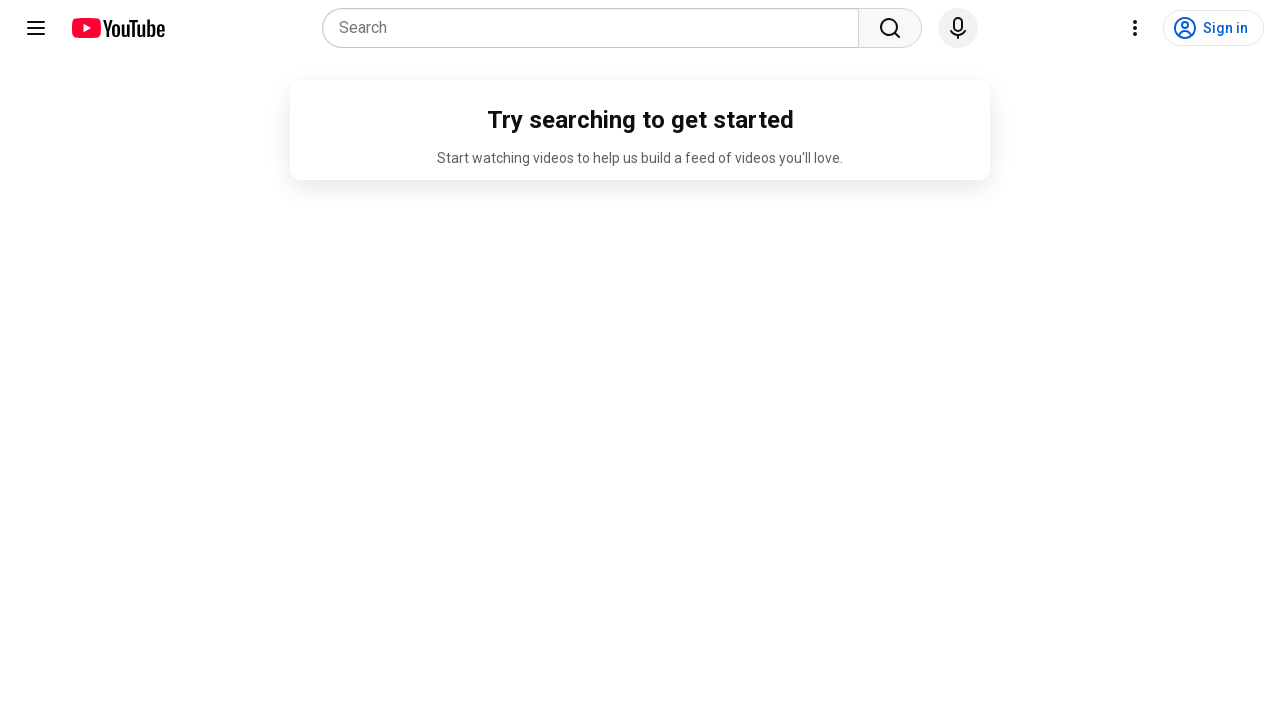

Filled YouTube search field with 'Selenium' on input[name='search_query']
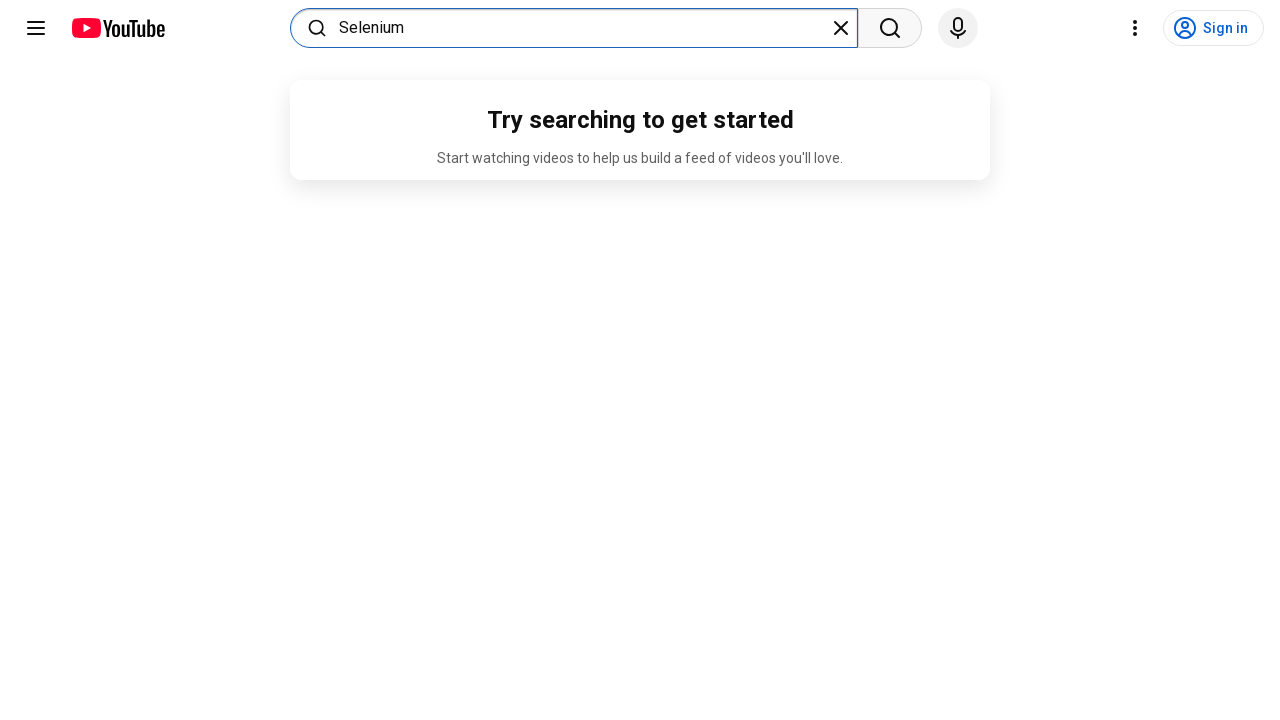

Pressed Enter to submit YouTube search for 'Selenium' on input[name='search_query']
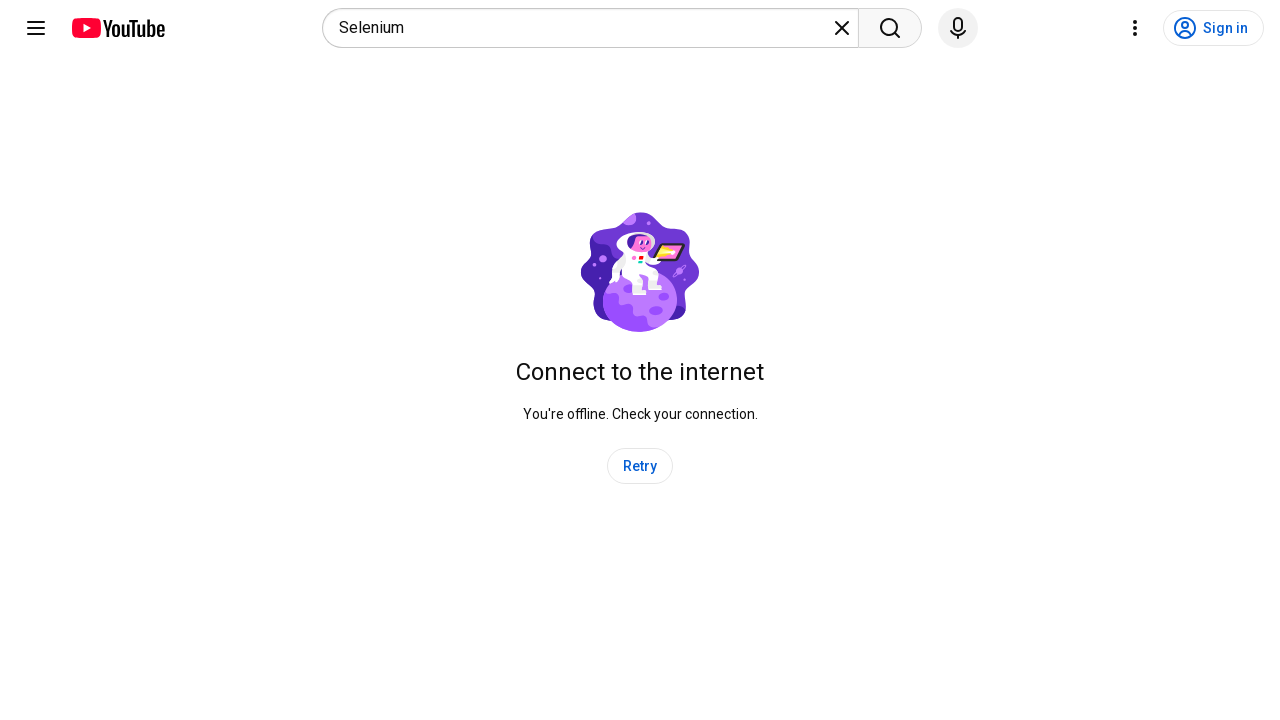

Waited 3 seconds for YouTube search results to load
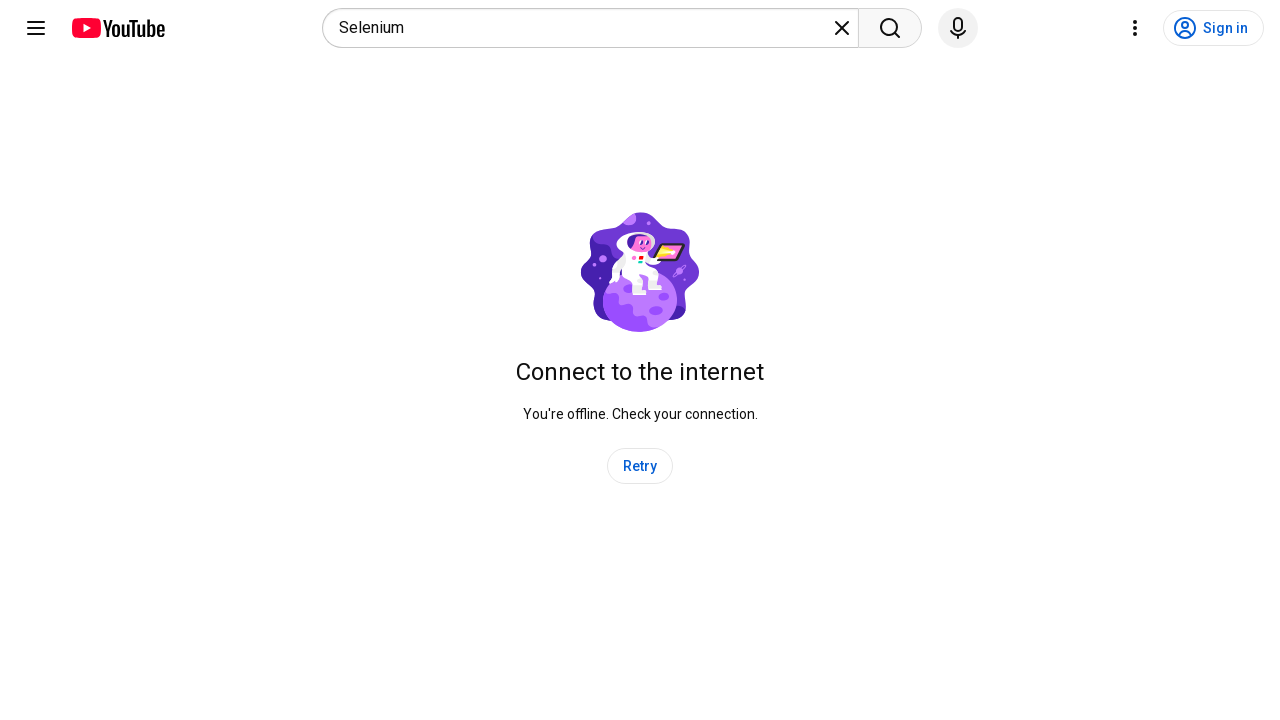

Switched back to original tab (saucelabs.com/request-demo)
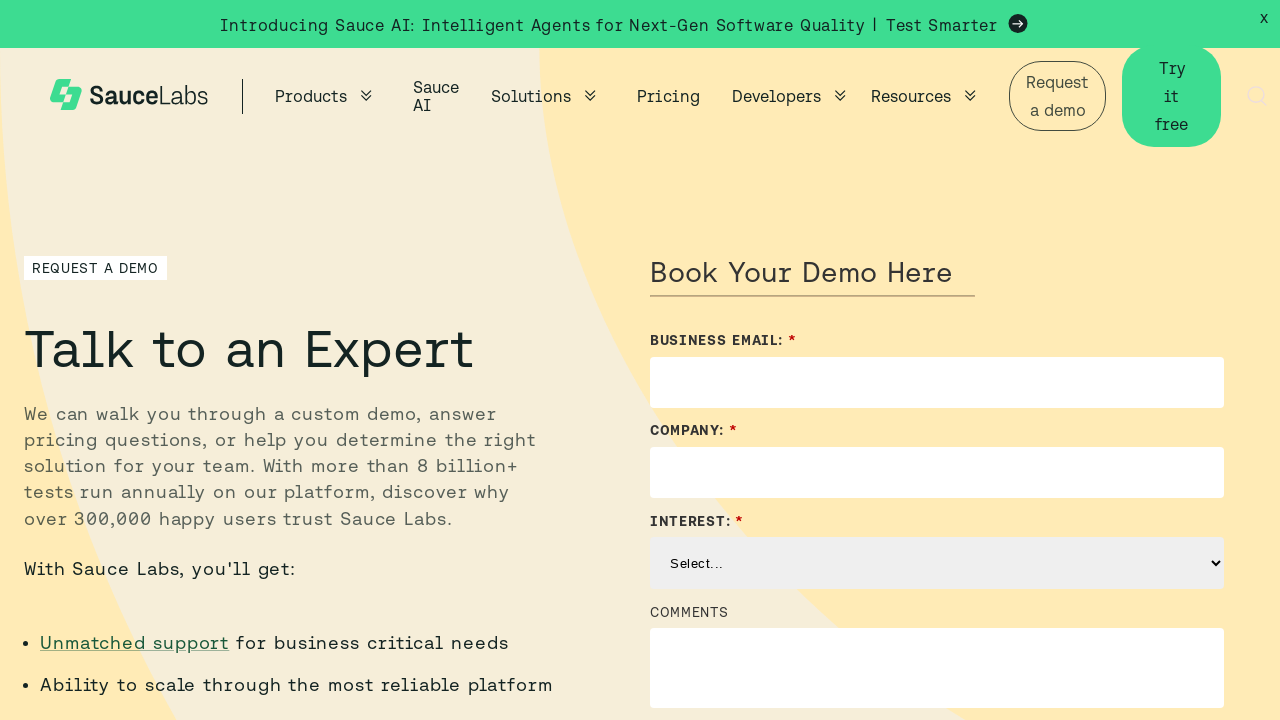

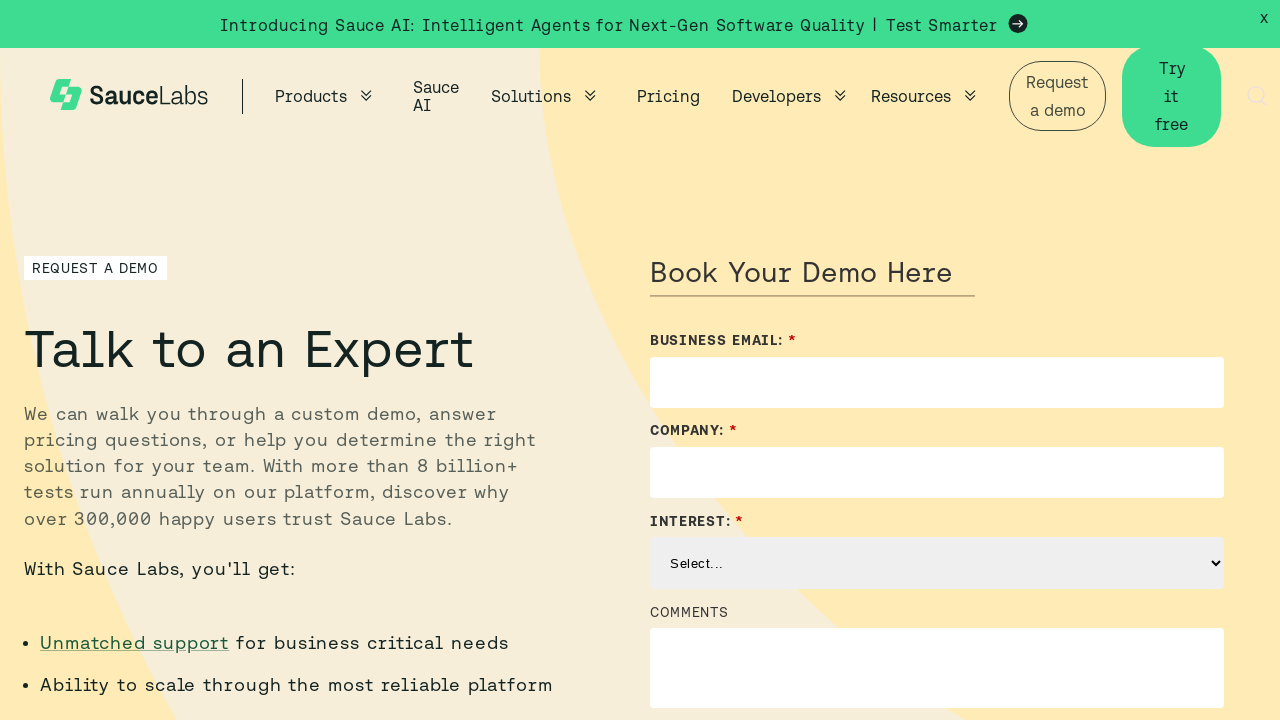